Tests drag and drop functionality by dragging an element to a drop target

Starting URL: https://testautomationpractice.blogspot.com/

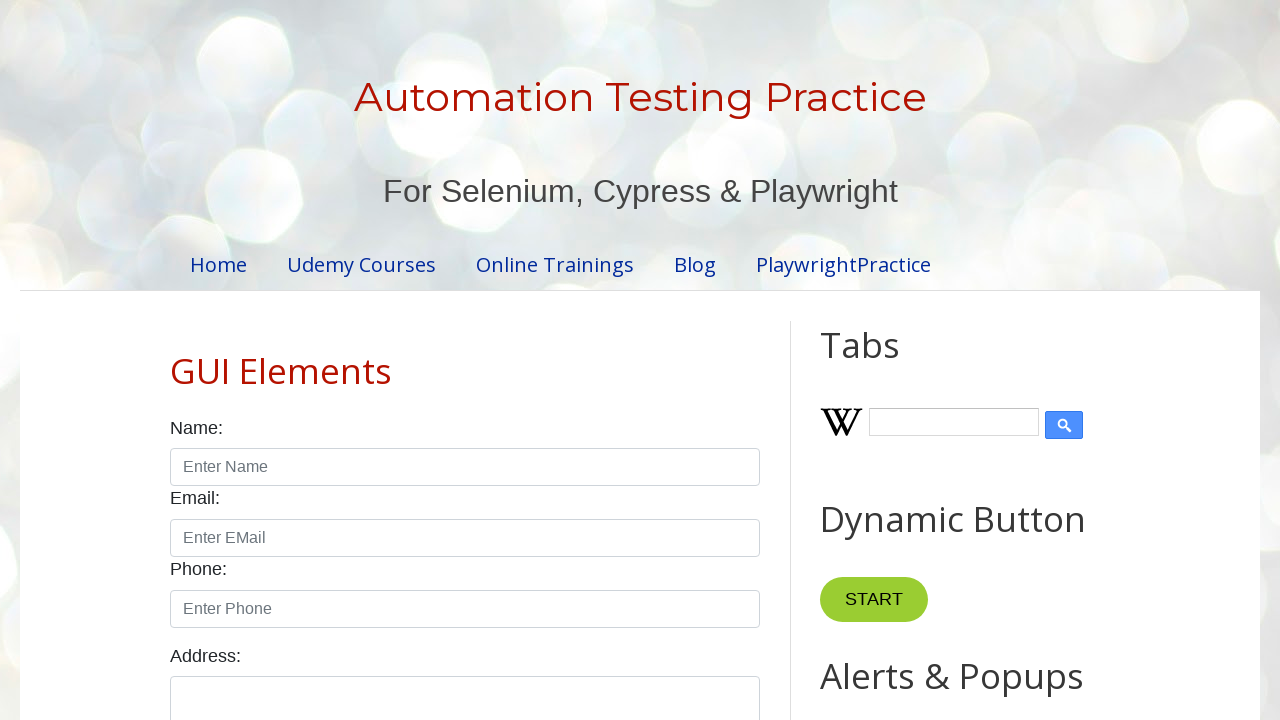

Clicked on the draggable element at (870, 361) on div#draggable
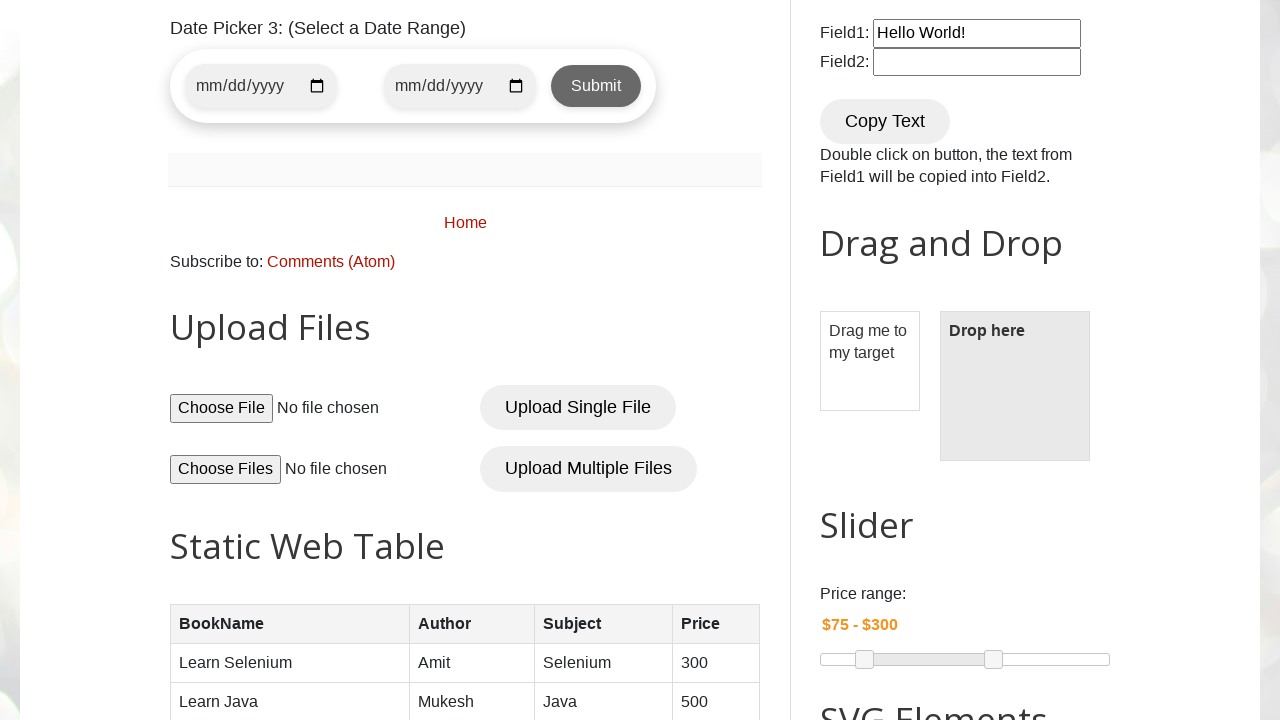

Performed drag and drop operation from draggable element to drop target at (1015, 386)
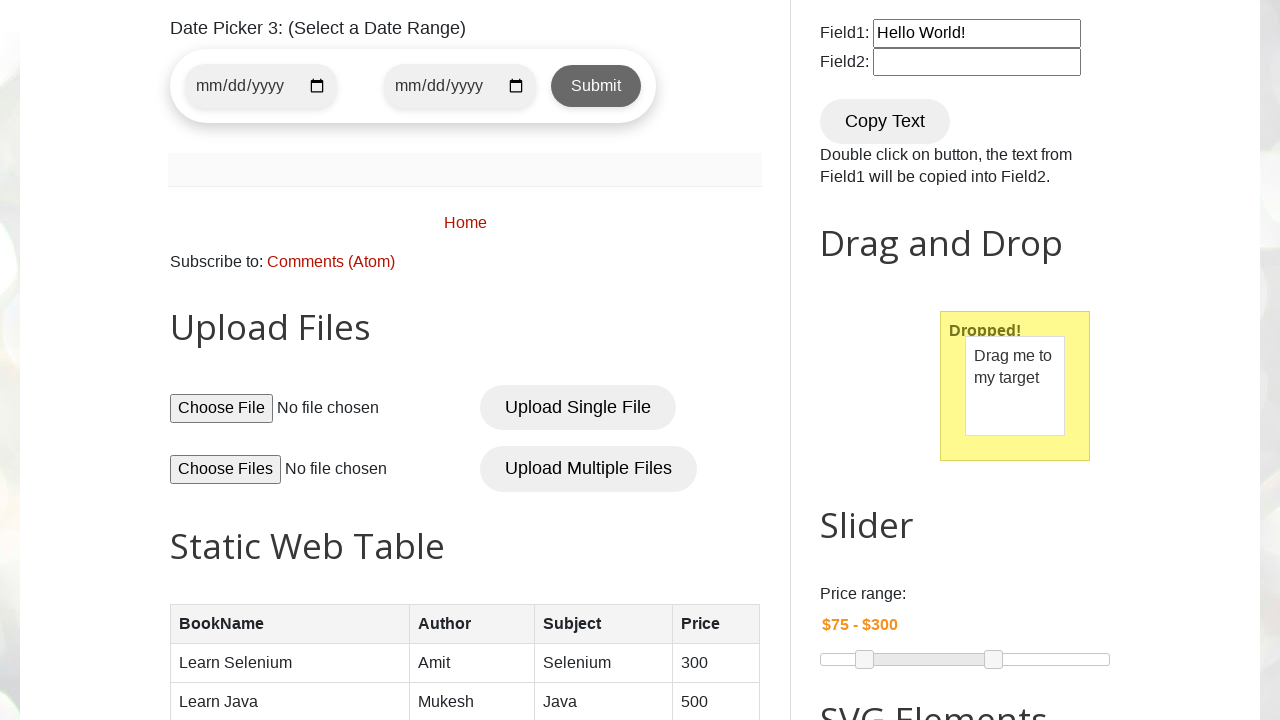

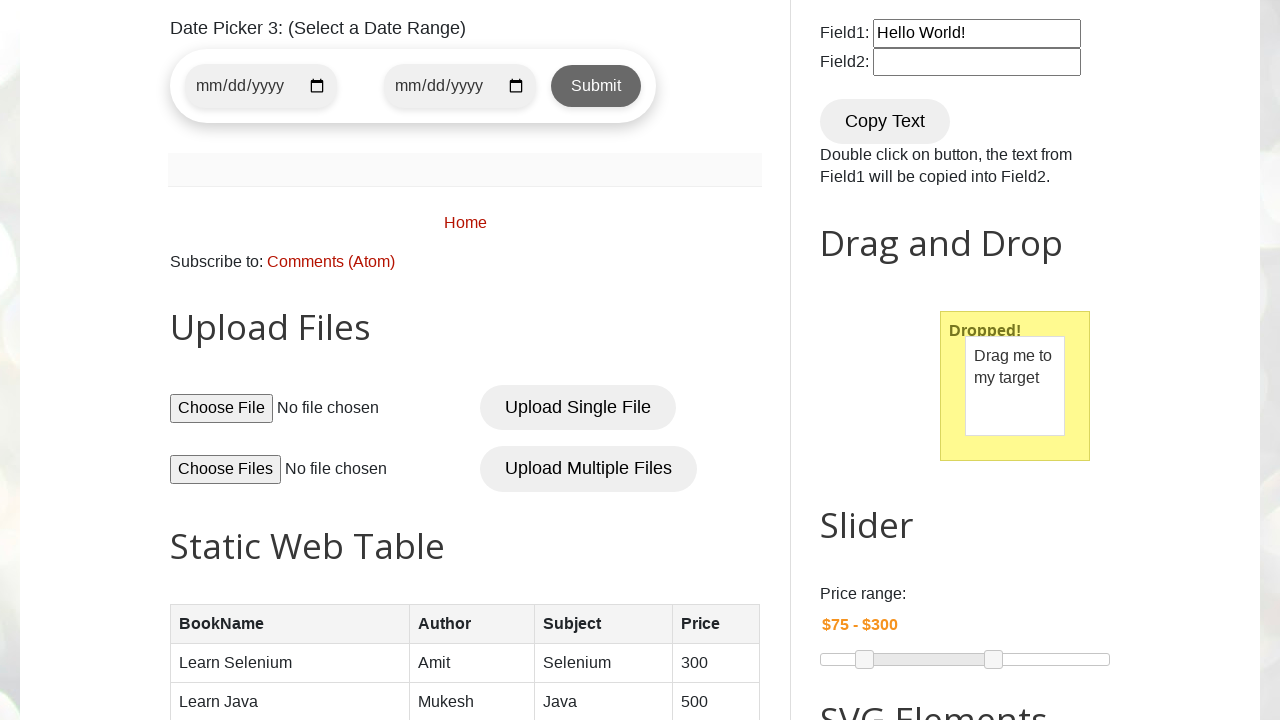